Navigates to TestYantra website, maximizes the window, and then repositions the browser window to coordinates (50, 120).

Starting URL: https://www.testyantra.com/

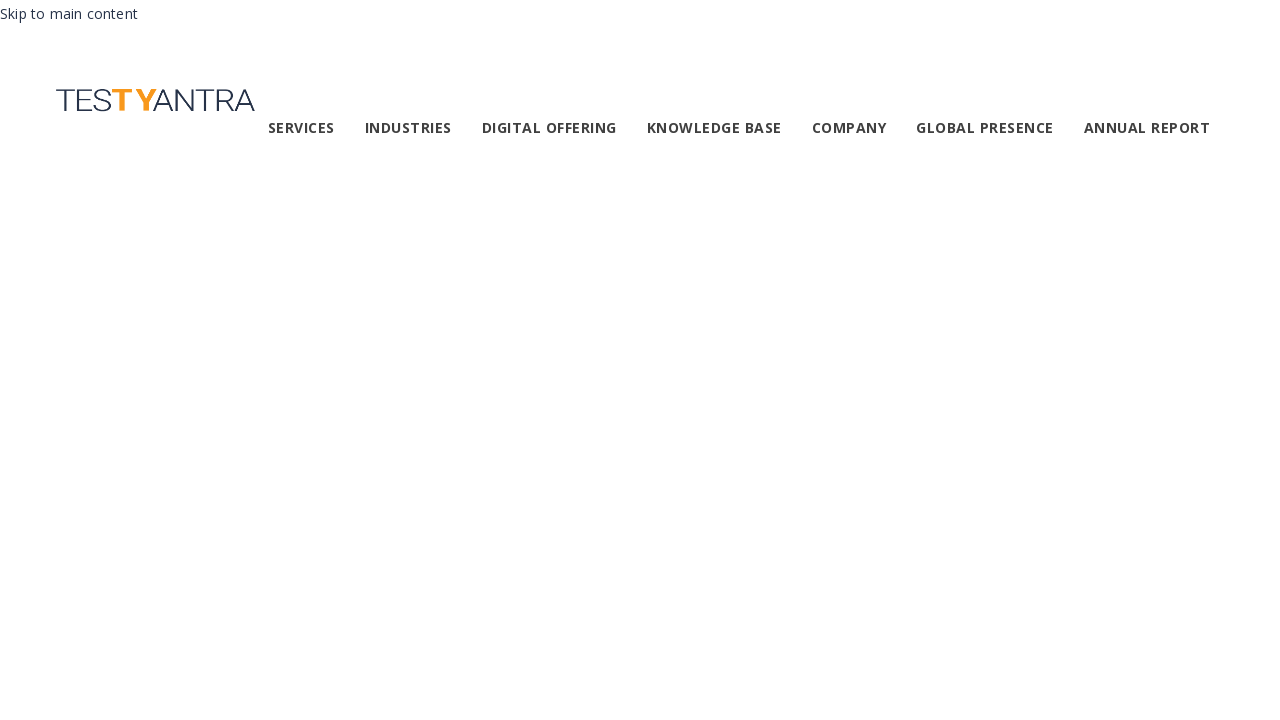

Set viewport size to 1920x1080 to maximize window
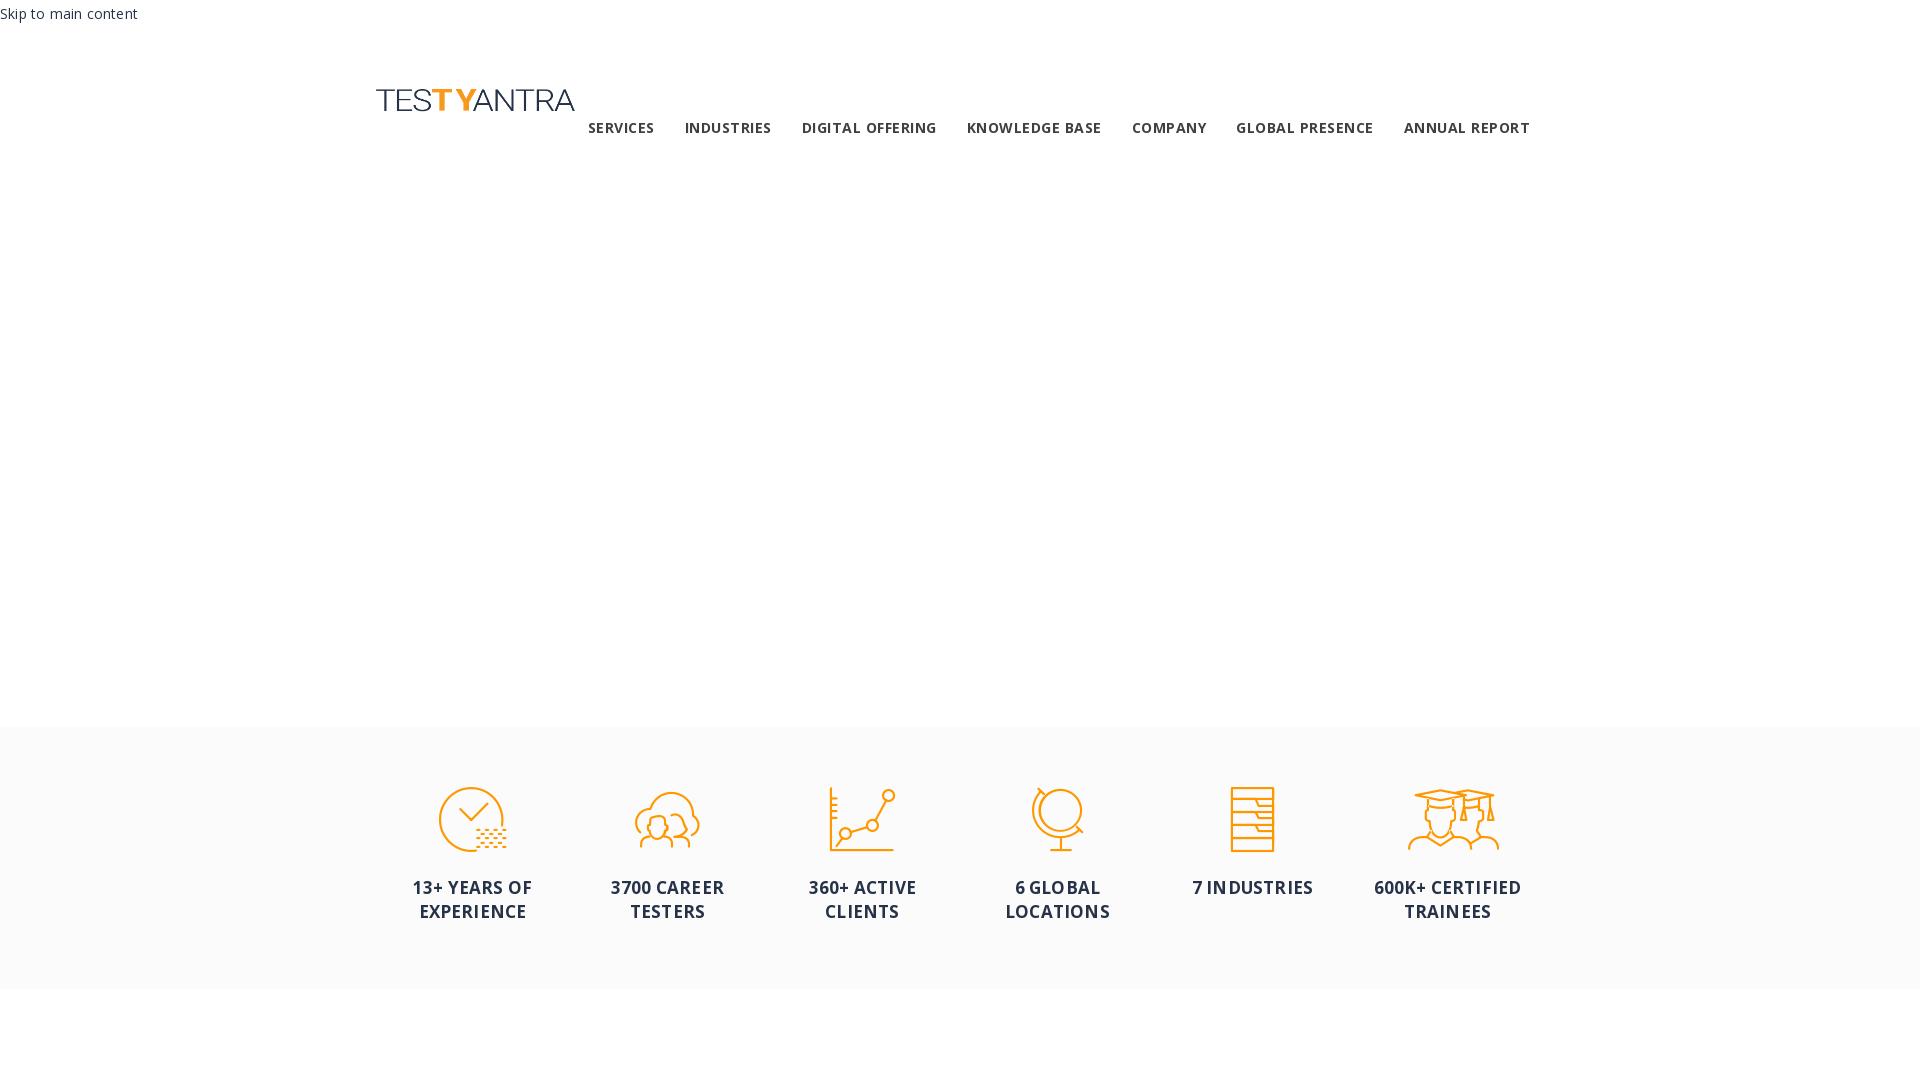

Waited for page to load (domcontentloaded event)
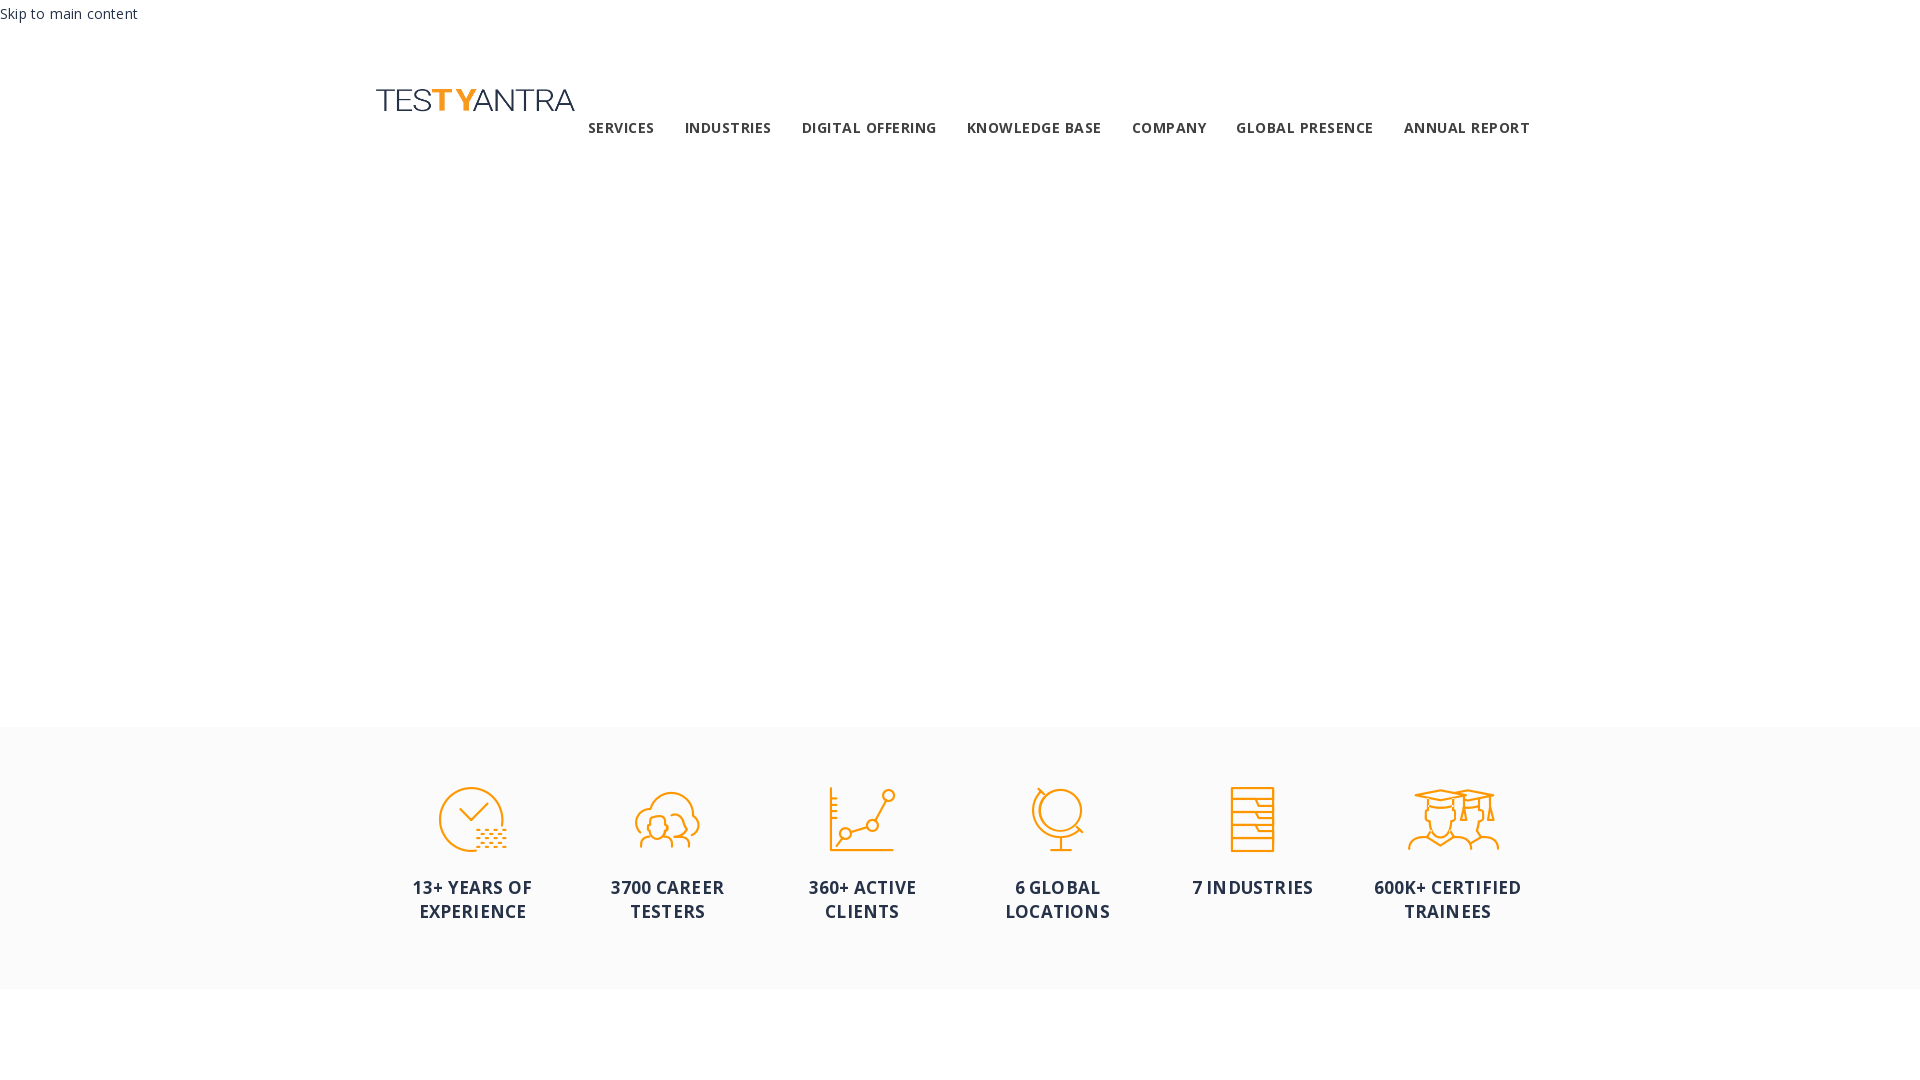

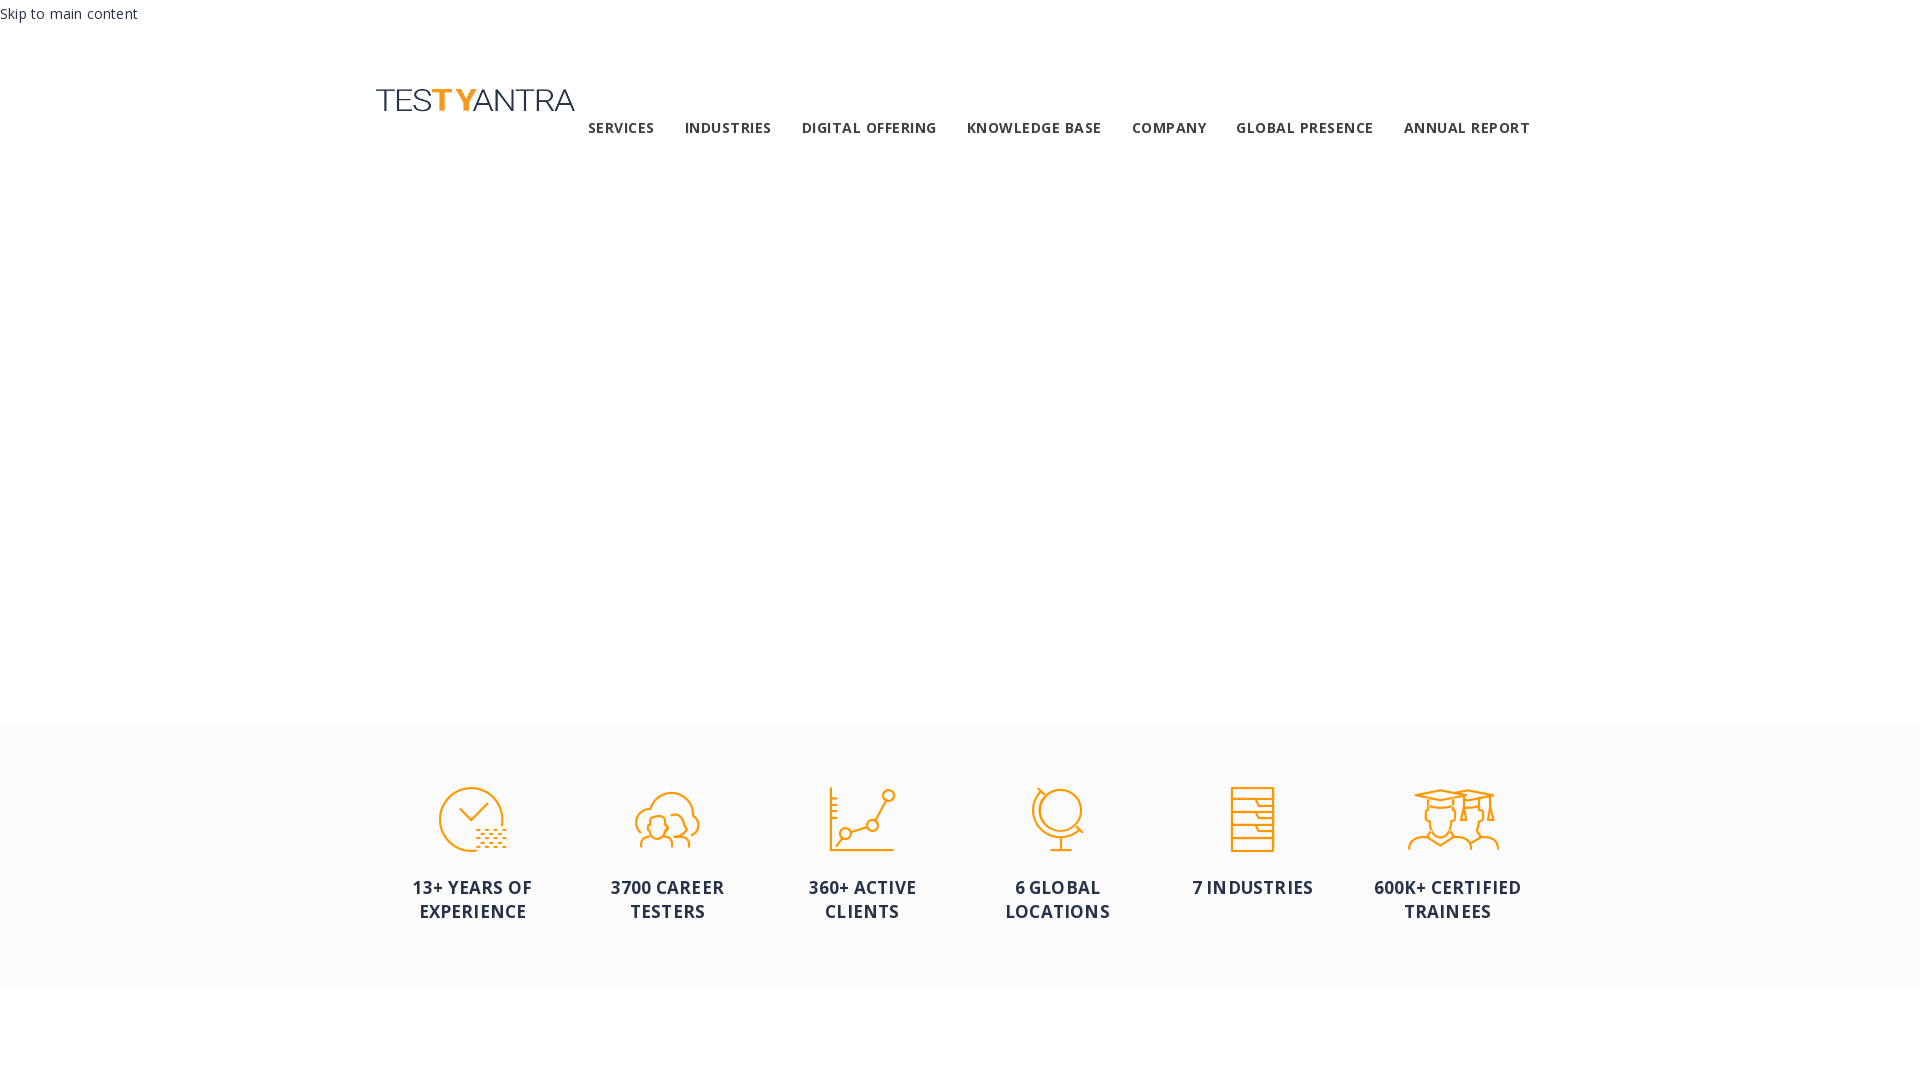